Tests tooltip on the number "1.10.32" in text by hovering and verifying tooltip appears

Starting URL: https://demoqa.com/tool-tips

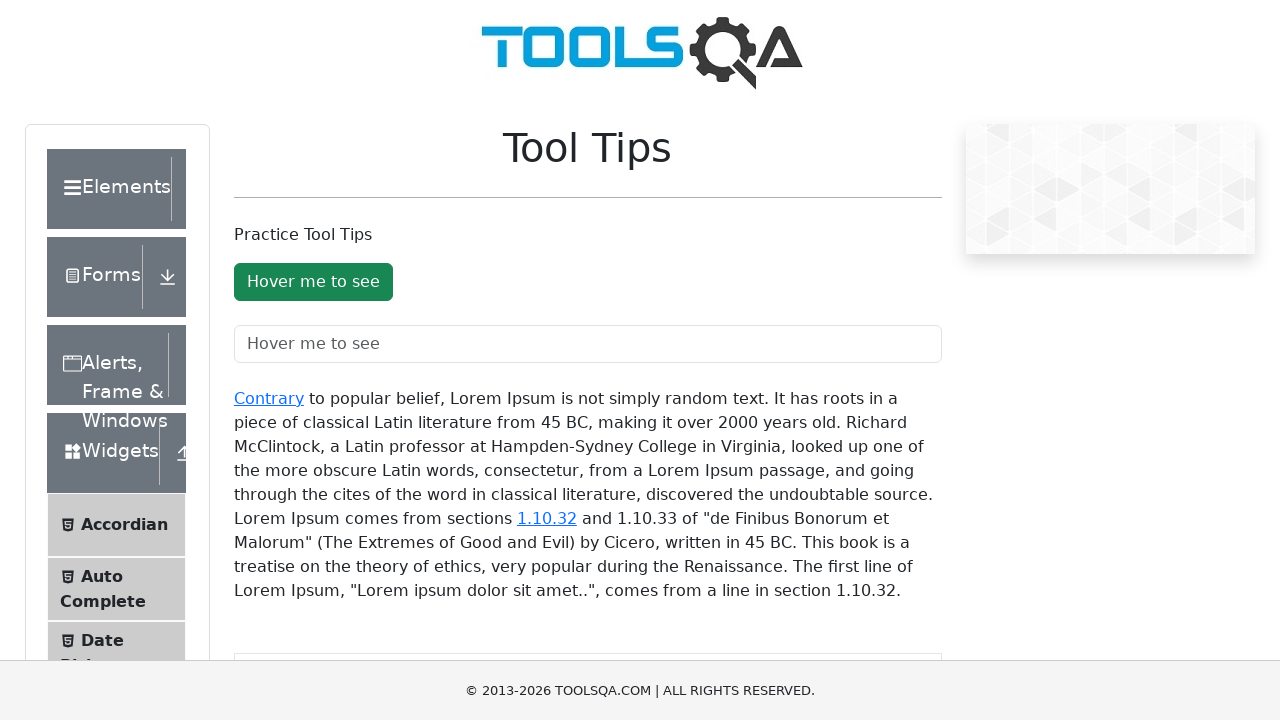

Hovered over the number '1.10.32' in the text at (547, 518) on xpath=//div[@id='texToolTopContainer']//a[text()='1.10.32']
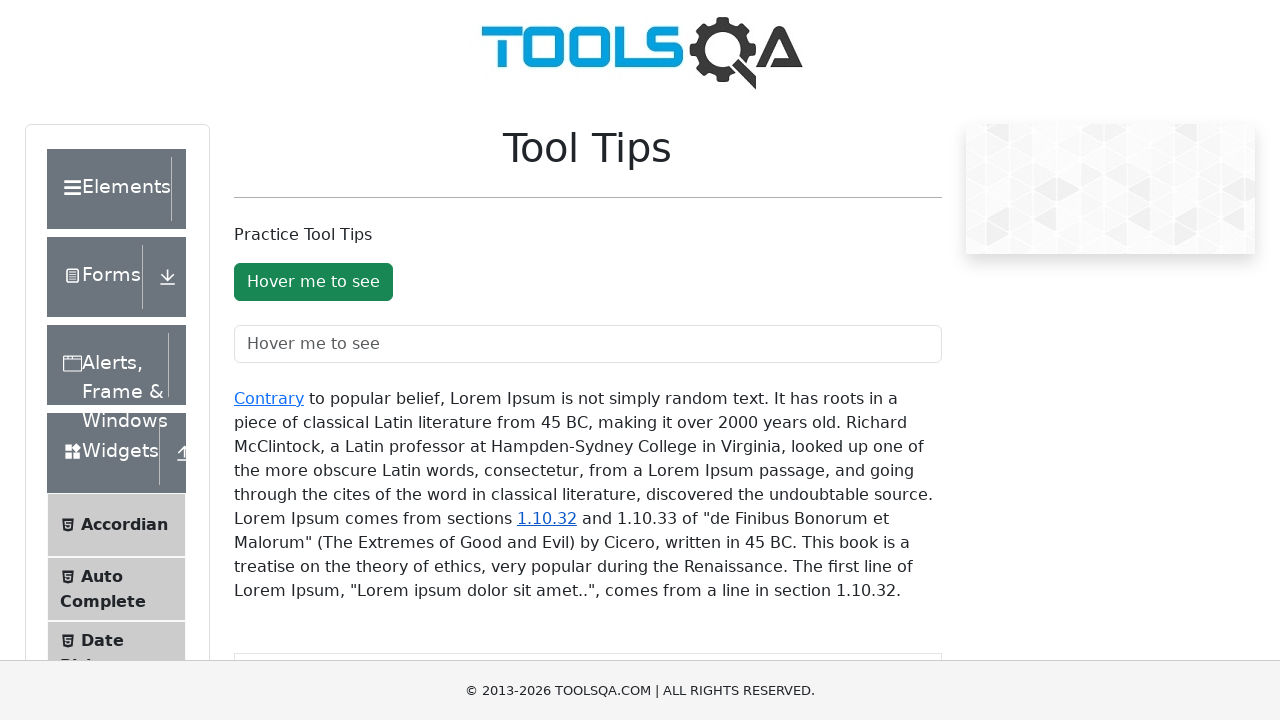

Tooltip appeared and is visible
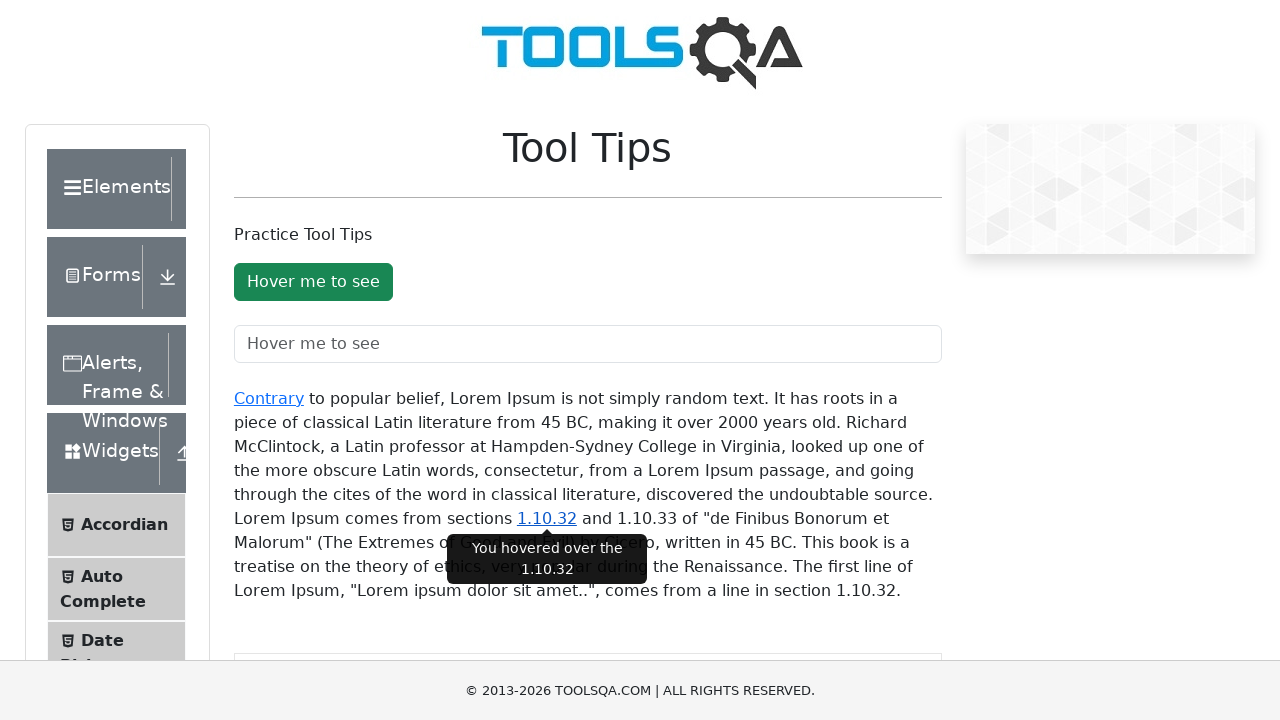

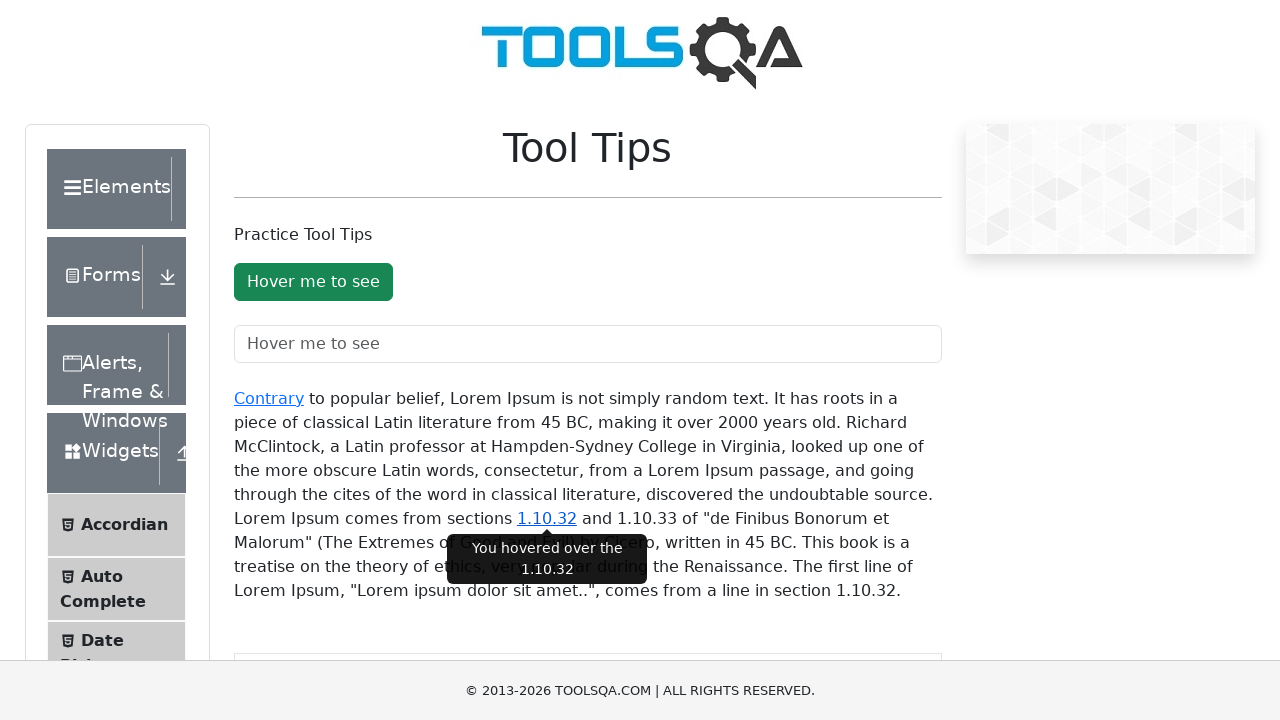